Tests radio button selection functionality by clicking through low, normal, and high priority options sequentially

Starting URL: https://www.automationtesting.co.uk/dropdown.html

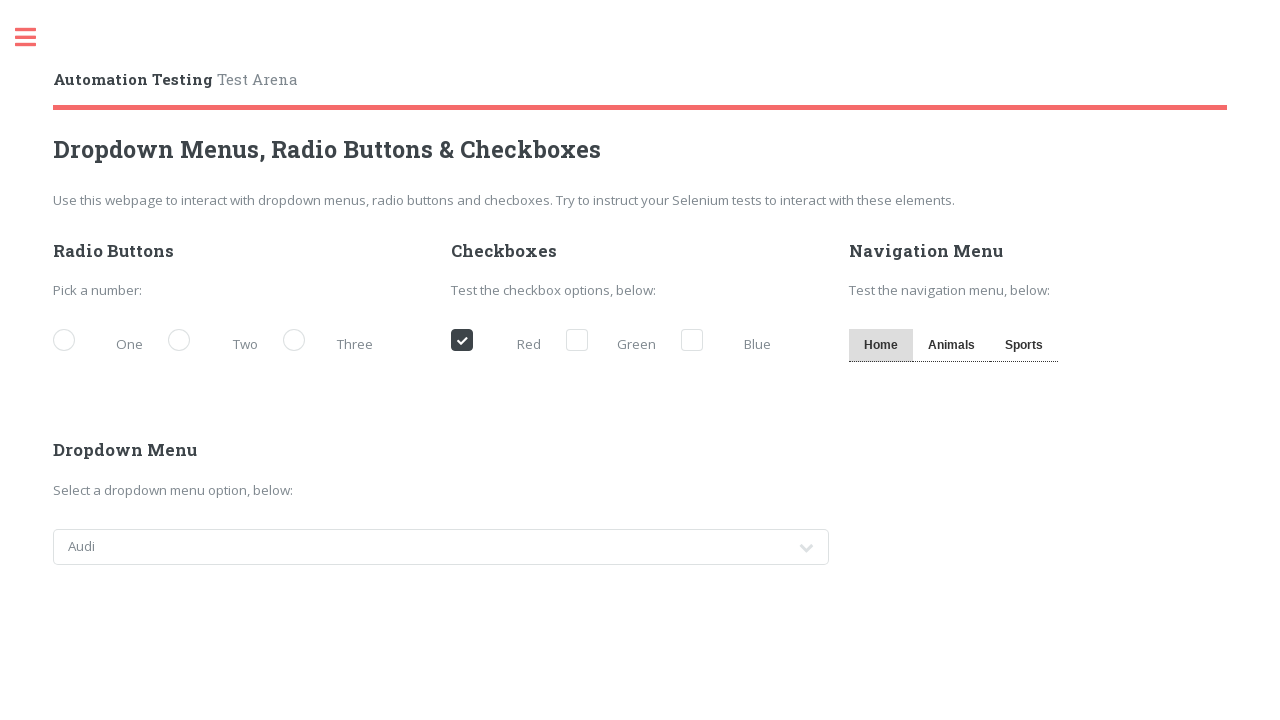

Clicked on Low priority radio button at (103, 342) on [for='demo-priority-low']
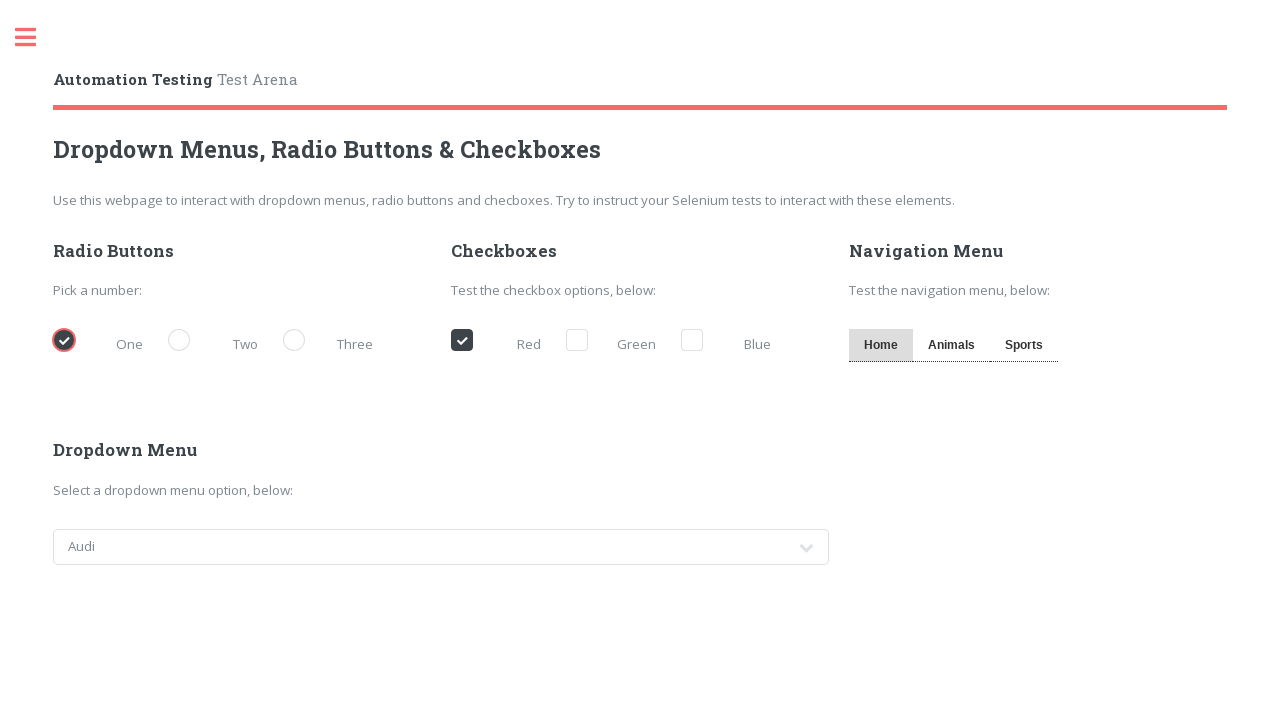

Clicked on Normal priority radio button at (218, 342) on [for='demo-priority-normal']
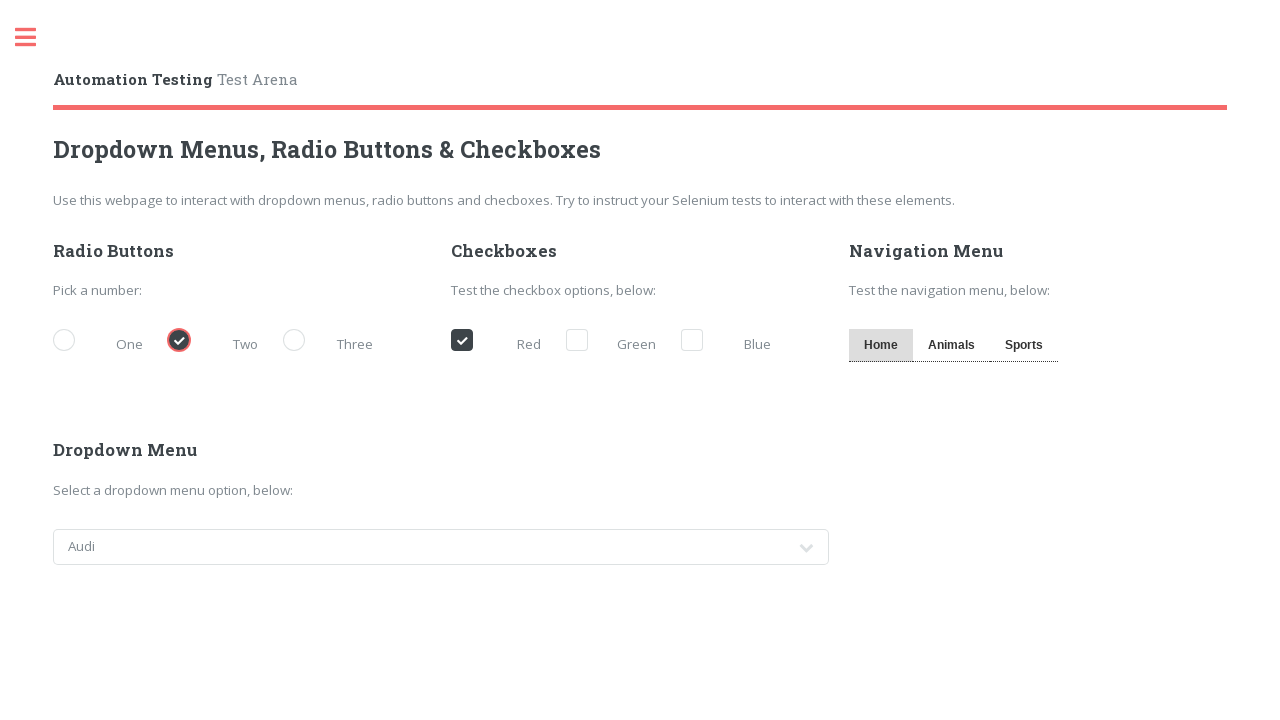

Clicked on High priority radio button at (333, 342) on [for='demo-priority-high']
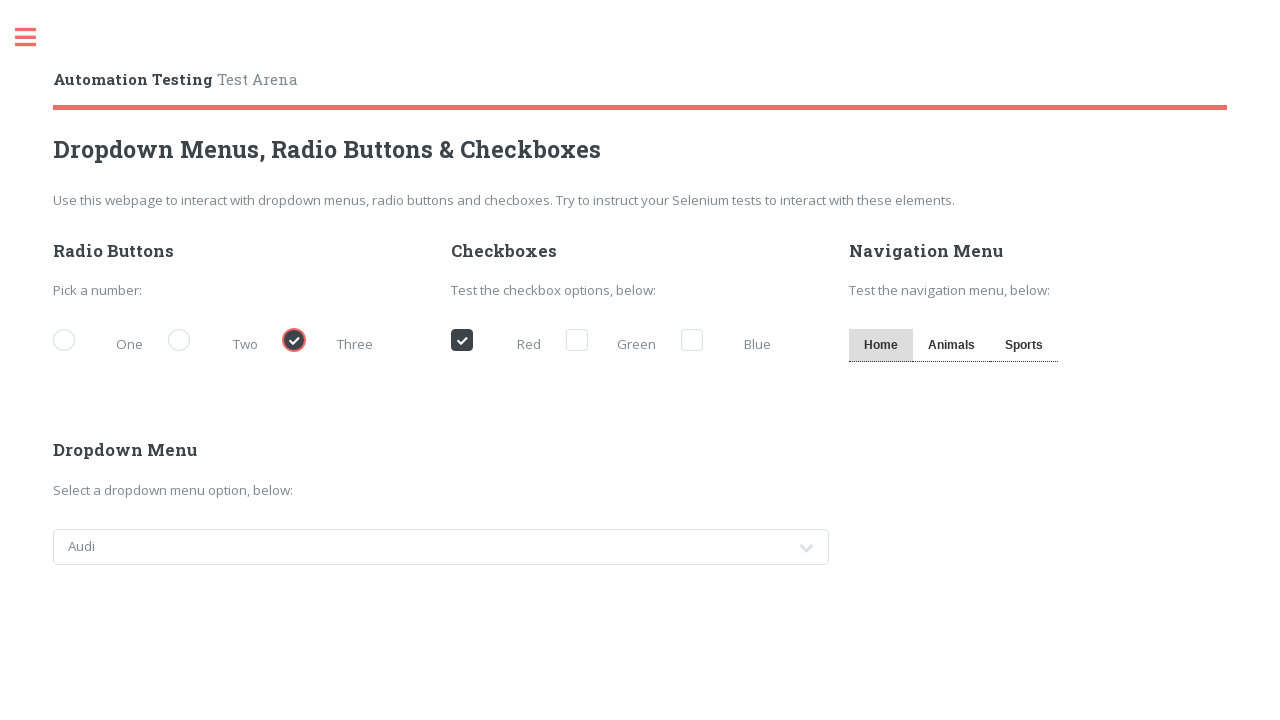

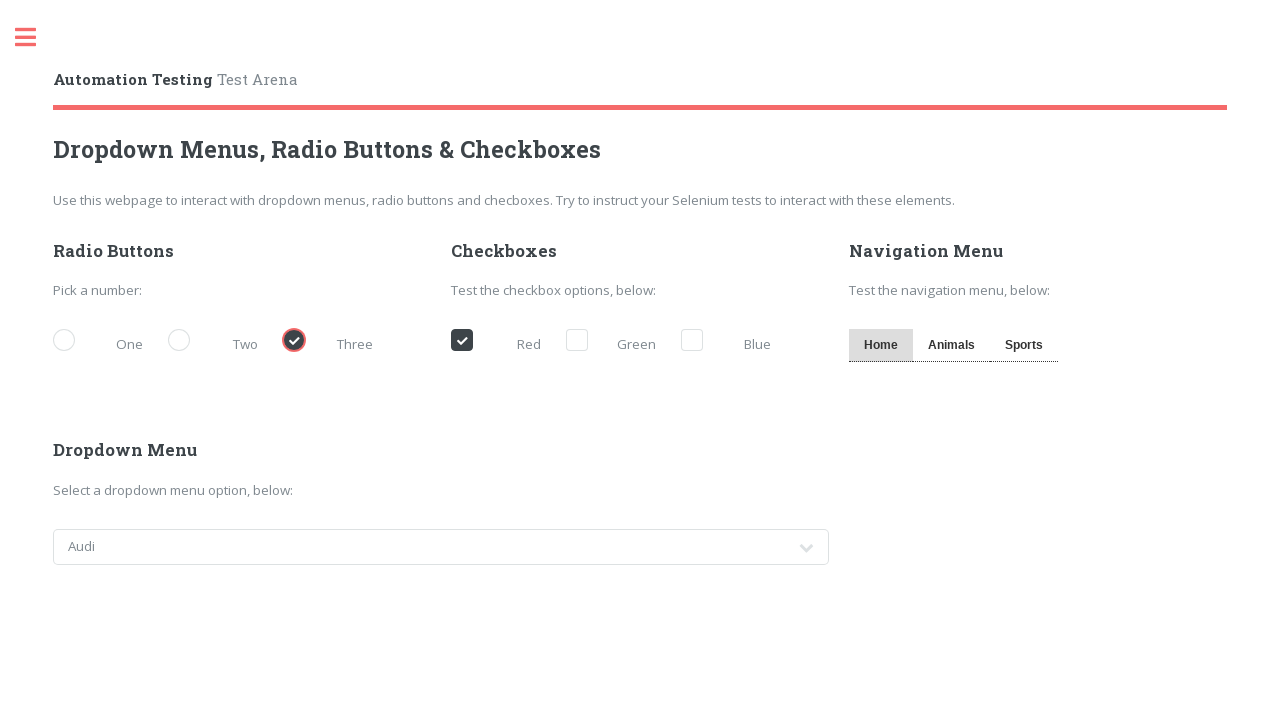